Tests multiple window handling by clicking a button that opens a new tab/window, then switching to the child window

Starting URL: http://demo.automationtesting.in/Windows.html

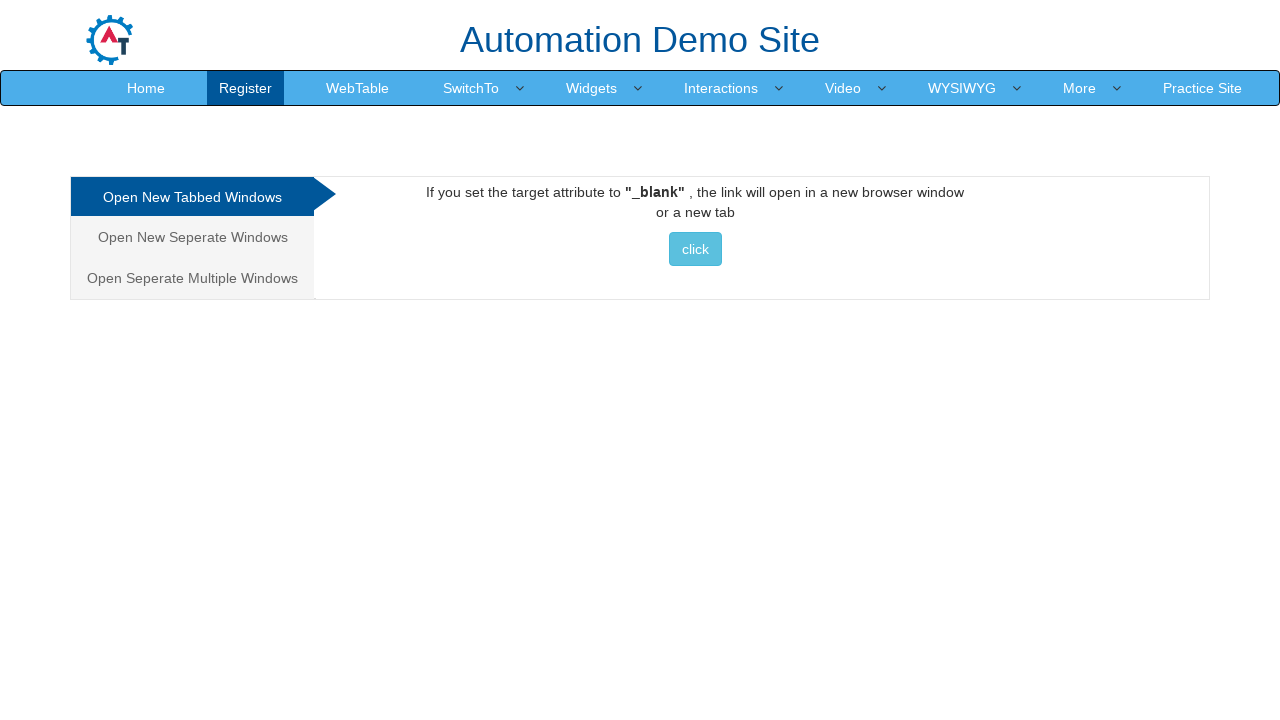

Clicked button to open new tab/window at (695, 249) on xpath=//*[@id='Tabbed']/a/button
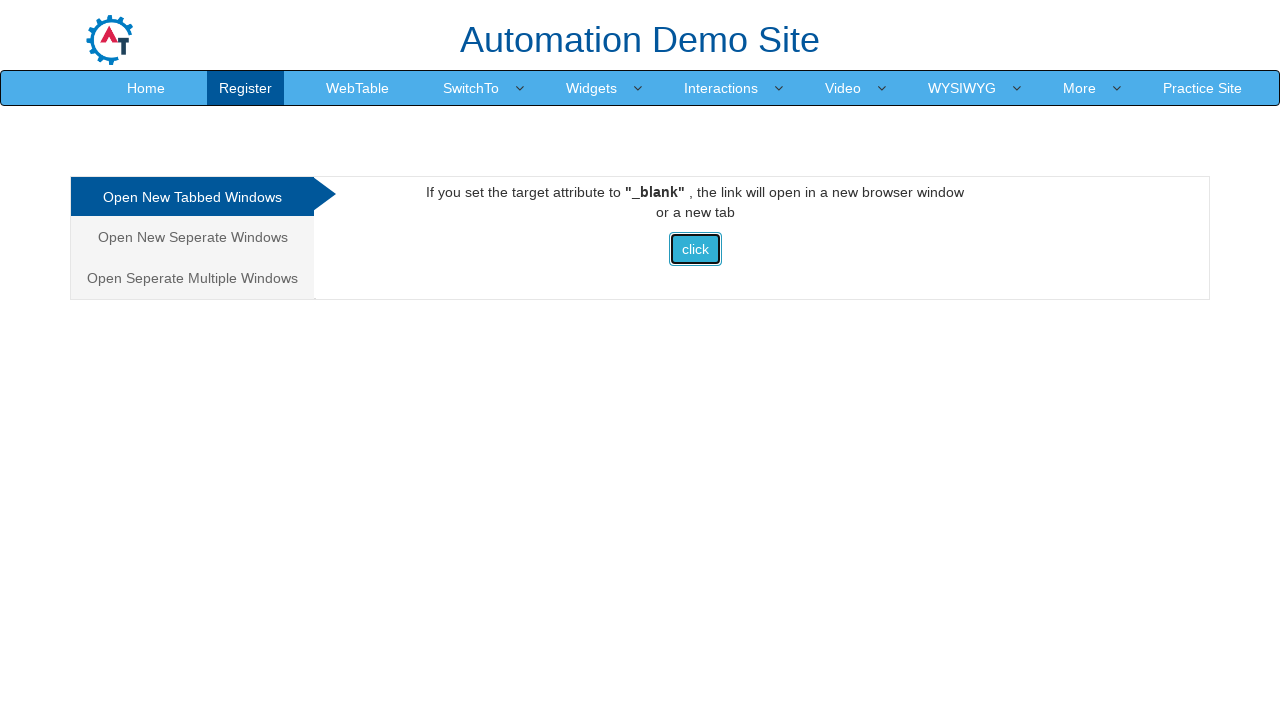

Clicked button and waiting for new page to open at (695, 249) on xpath=//*[@id='Tabbed']/a/button
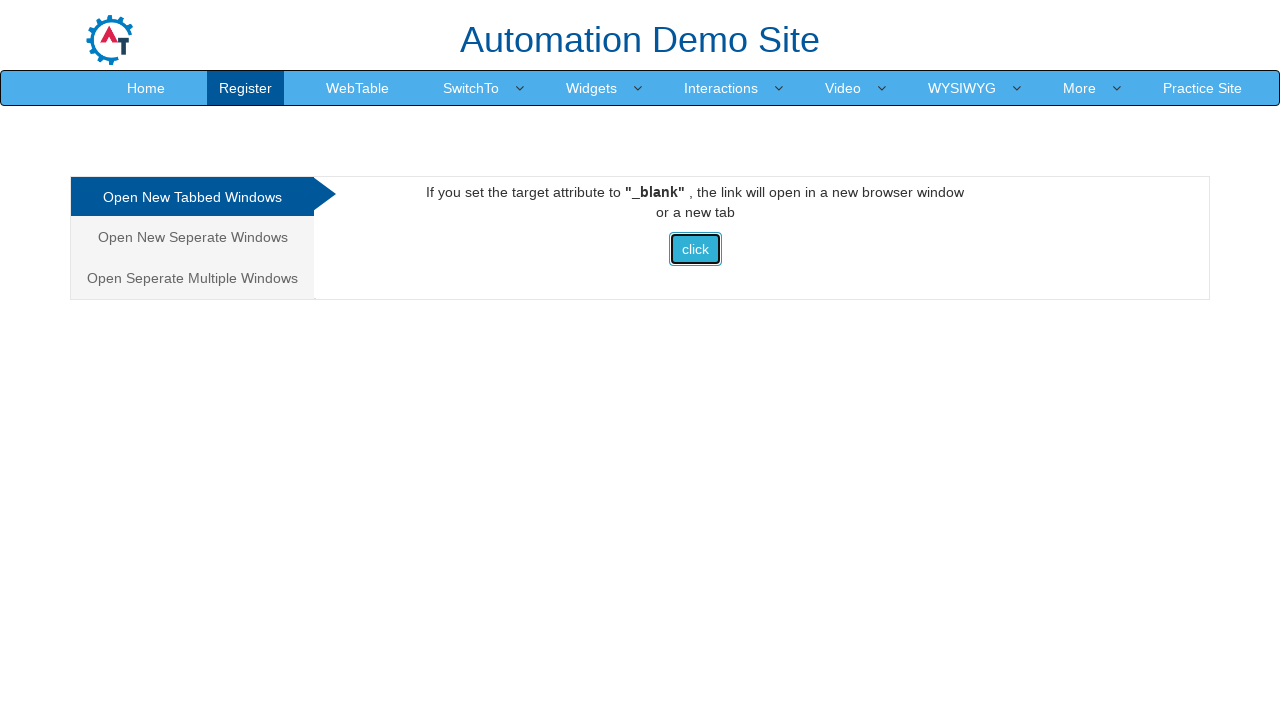

Captured new page object from context
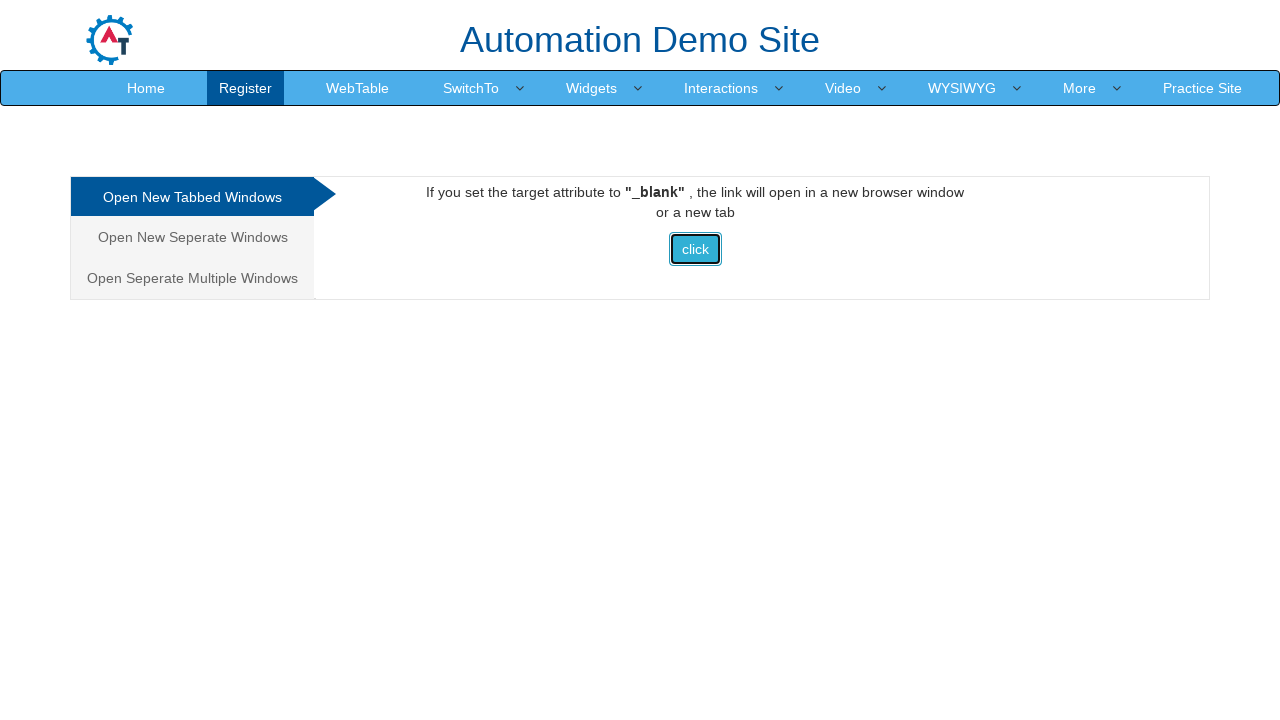

New page finished loading
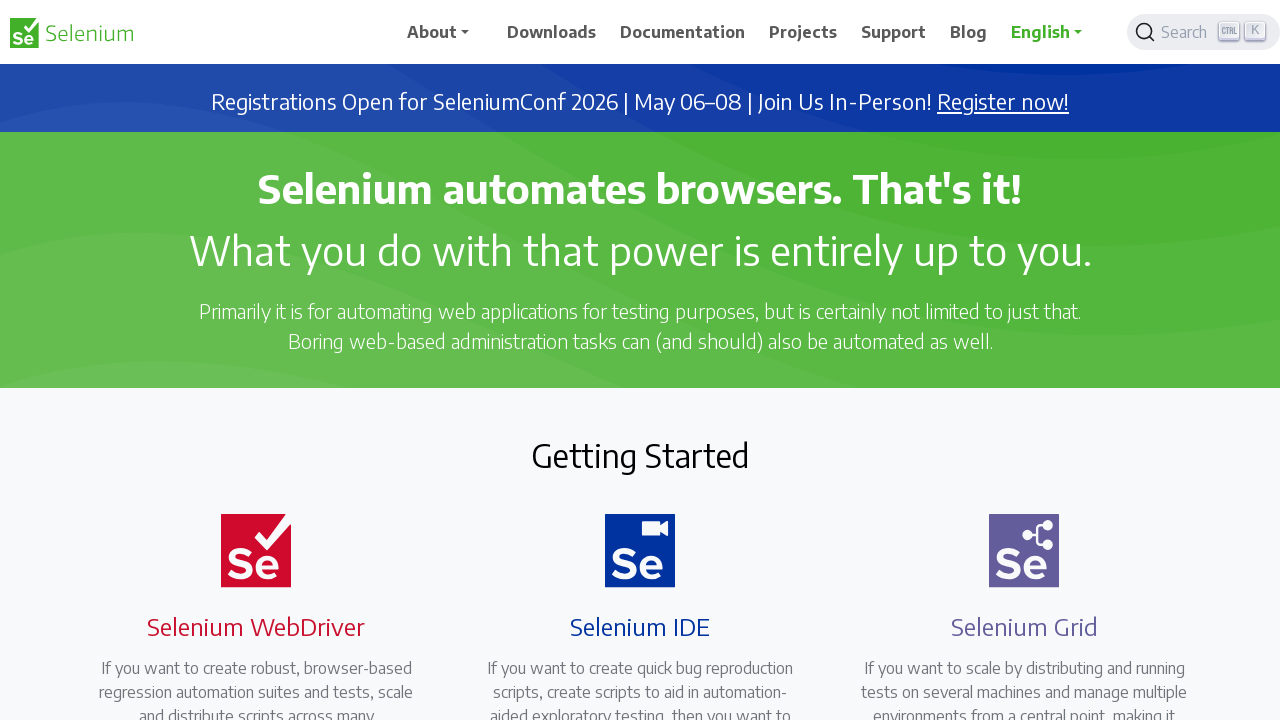

Verified child window title: Selenium
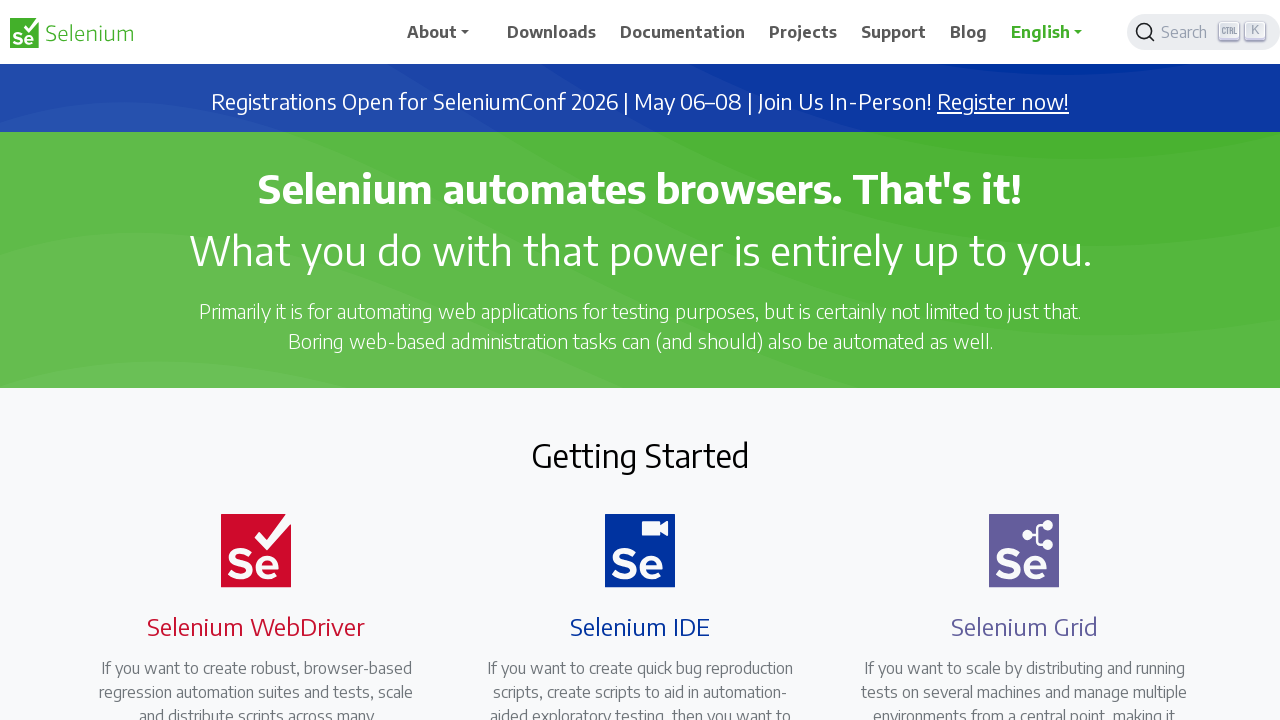

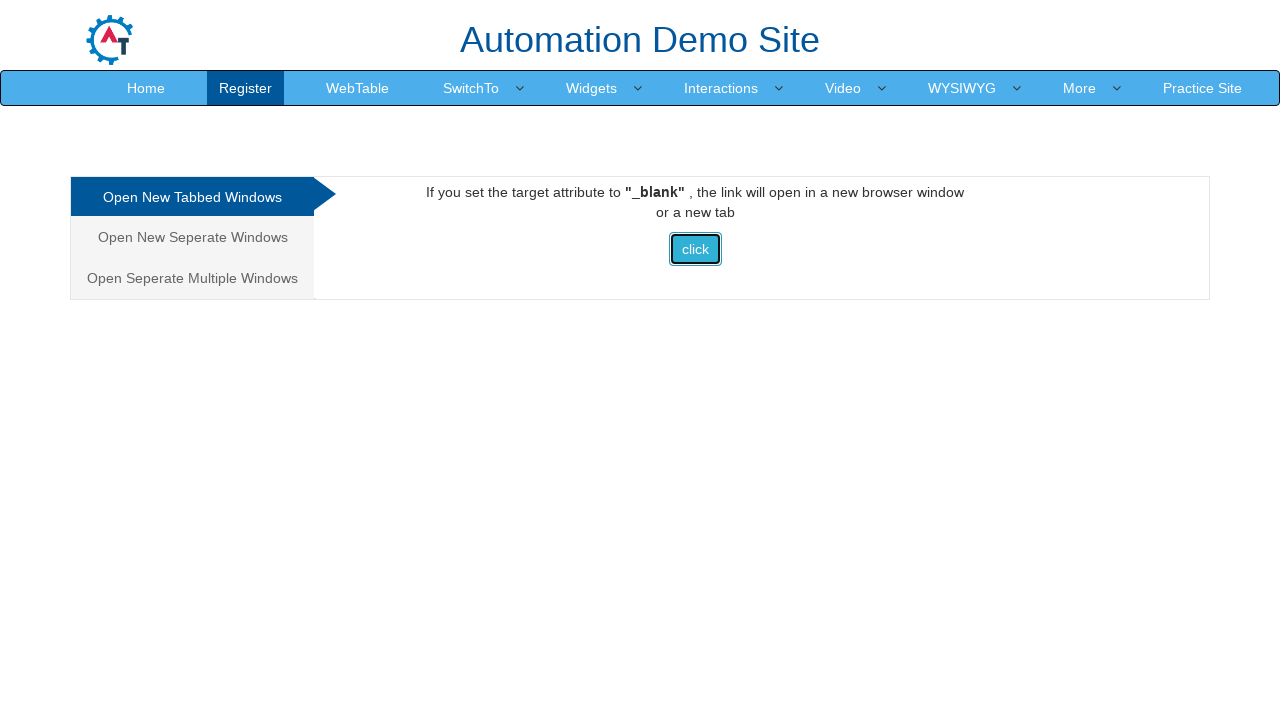